Verifies that the HTML table on W3Schools exists and counts the number of rows and columns in the customers table.

Starting URL: https://www.w3schools.com/html/html_tables.asp

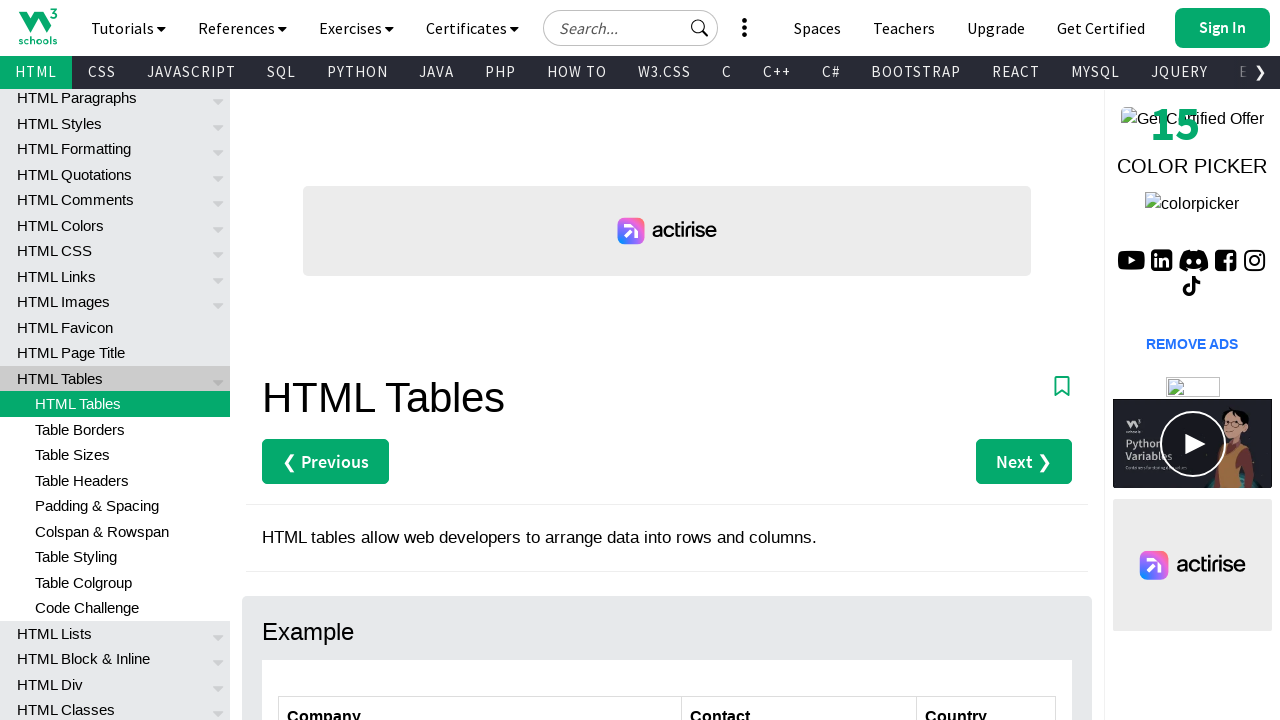

Navigated to W3Schools HTML tables page
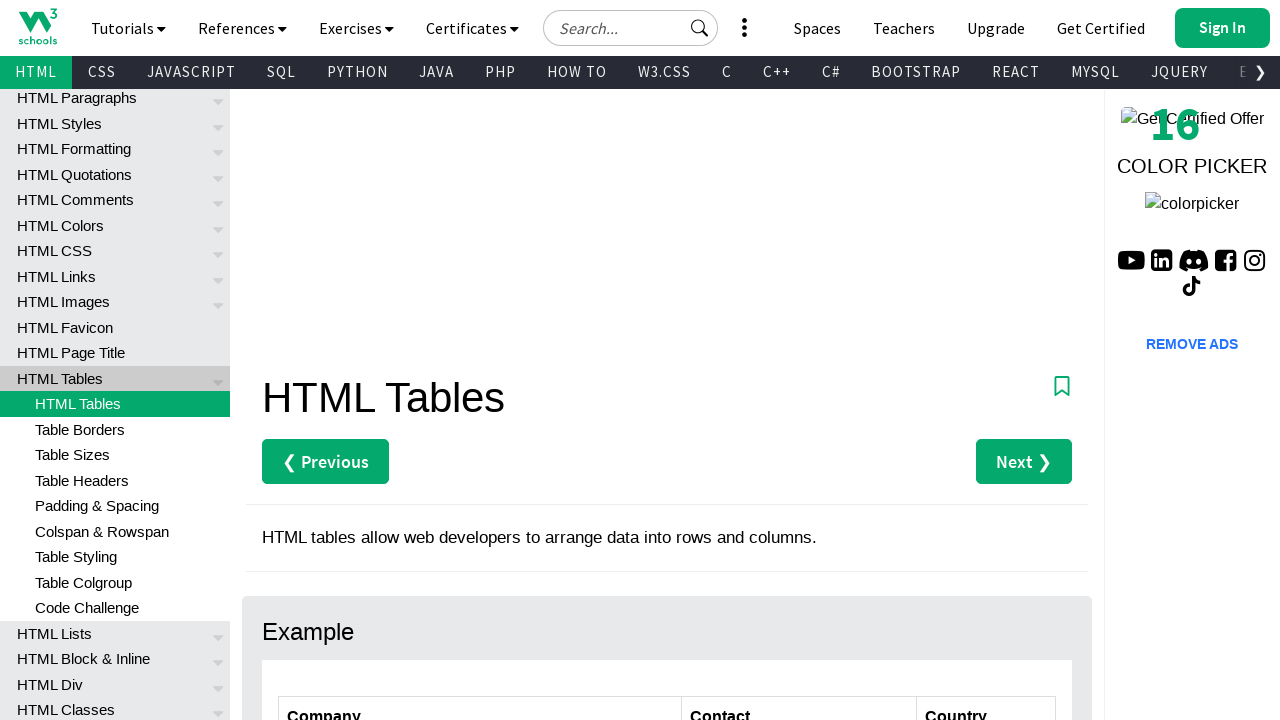

Customers table is visible on the page
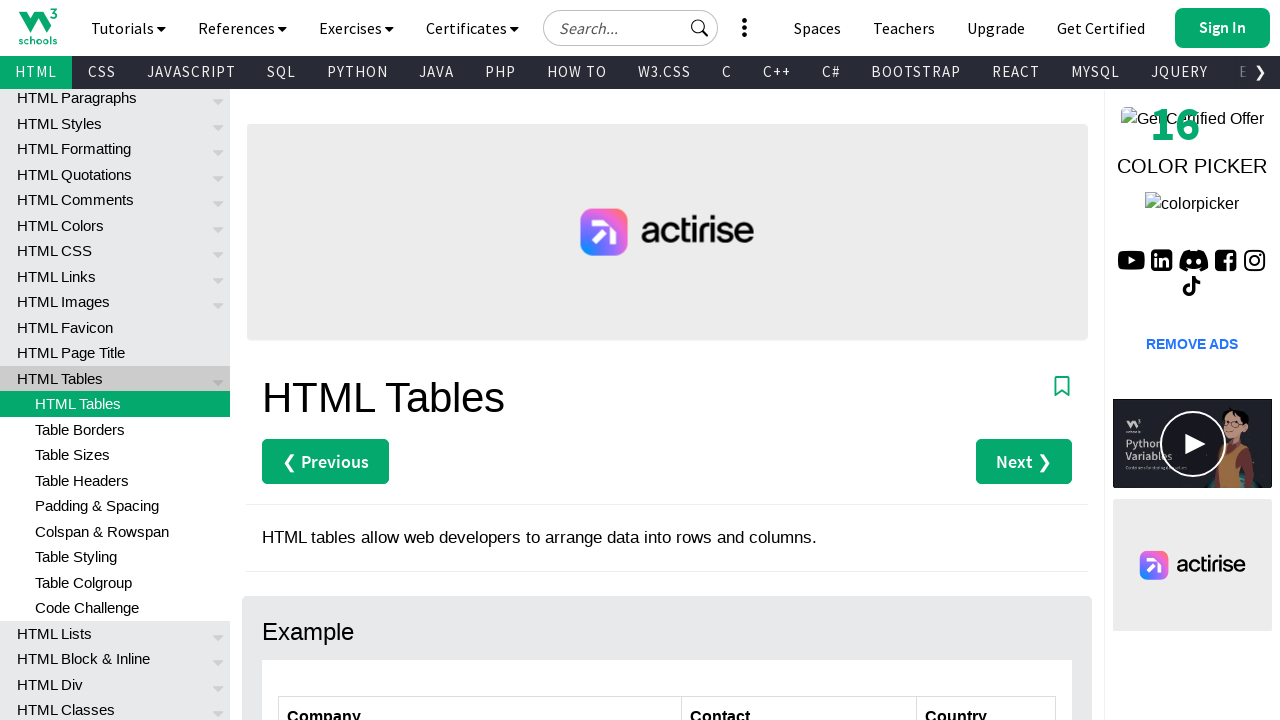

Table rows exist and are accessible
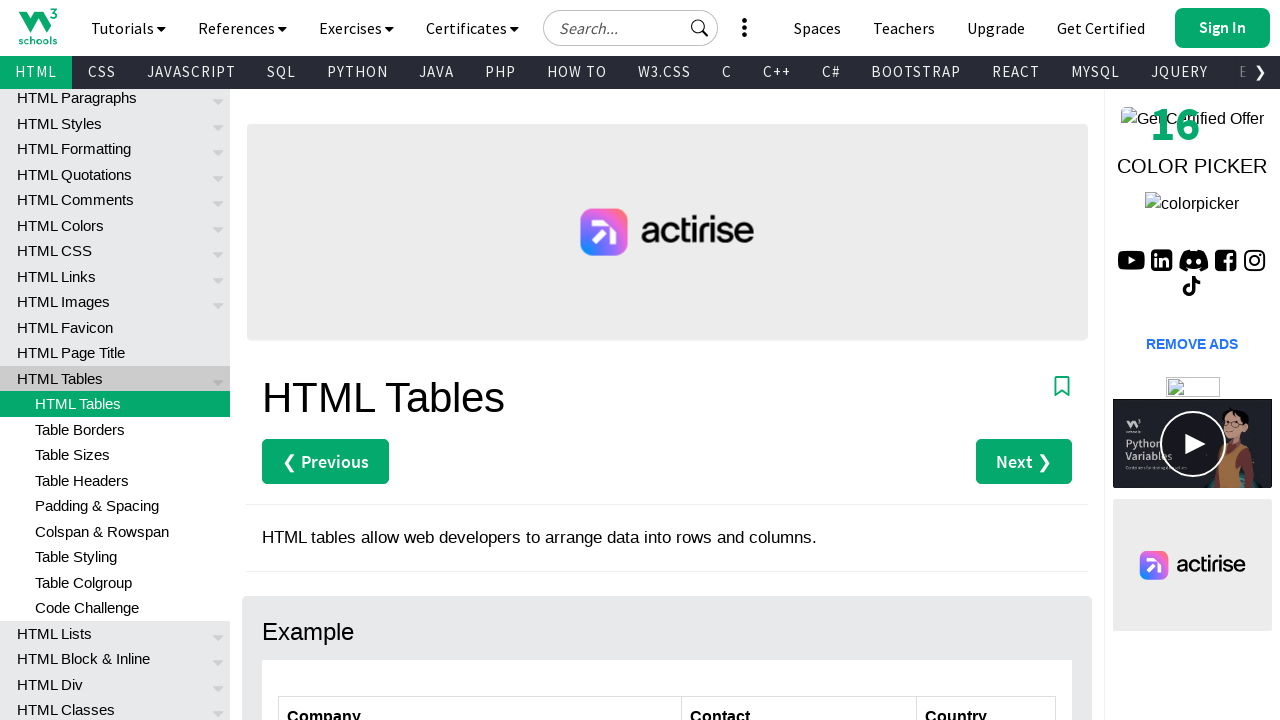

Table column headers exist and are accessible
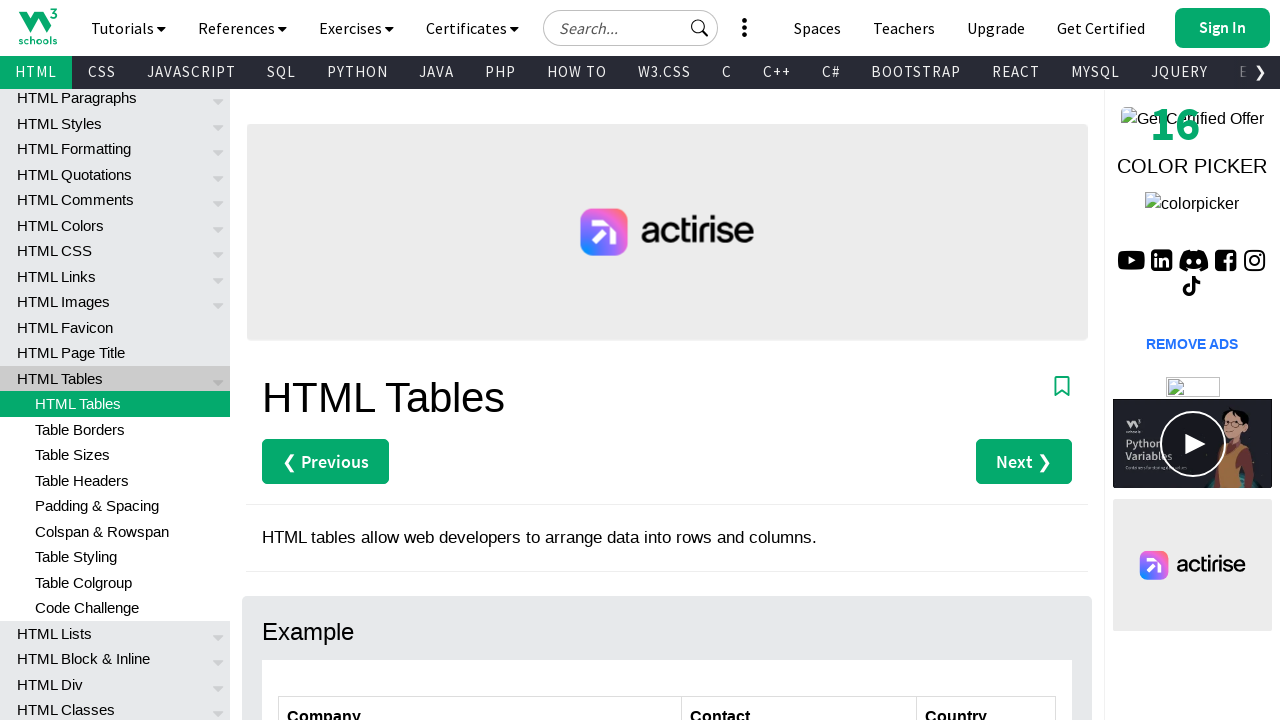

Counted 7 rows in the customers table
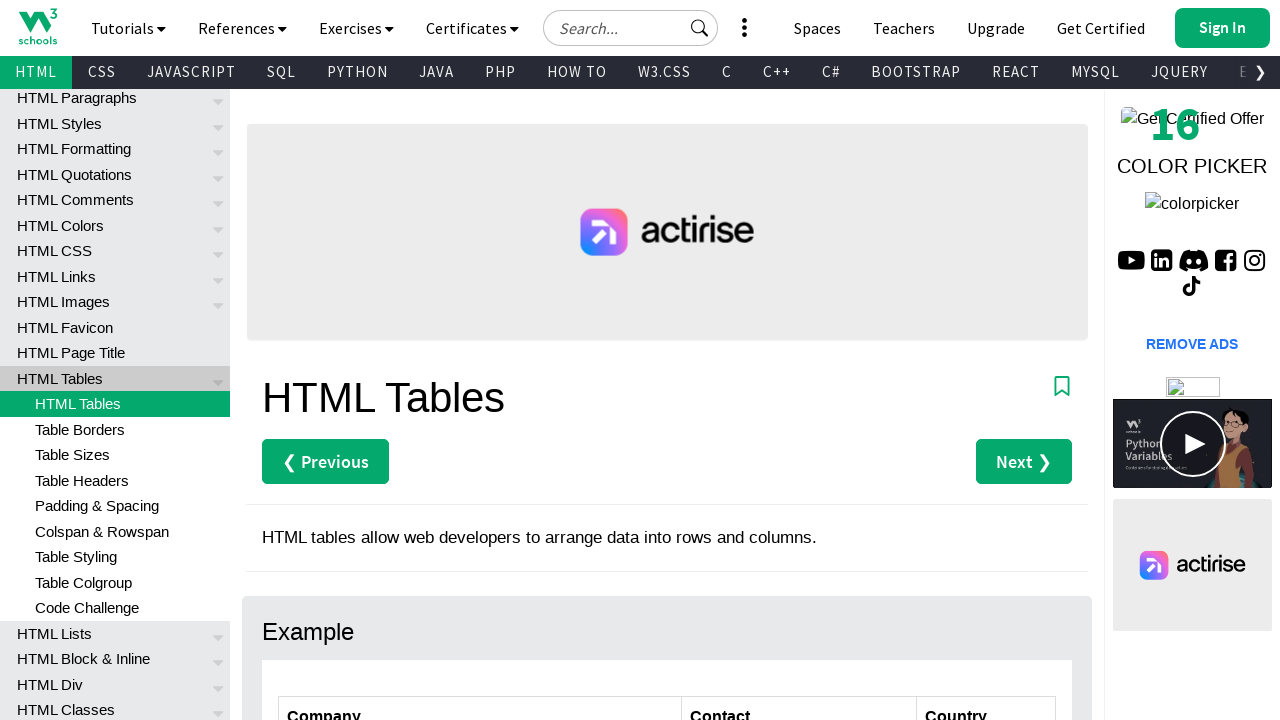

Counted 3 columns in the customers table
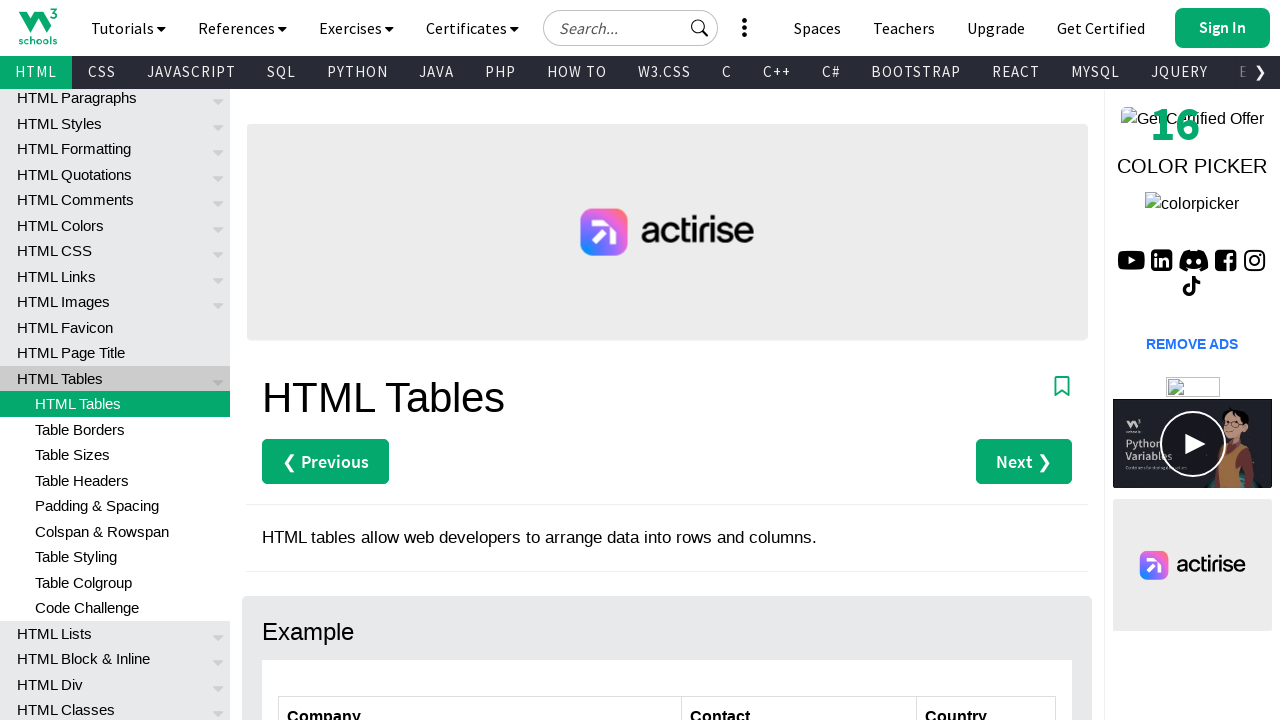

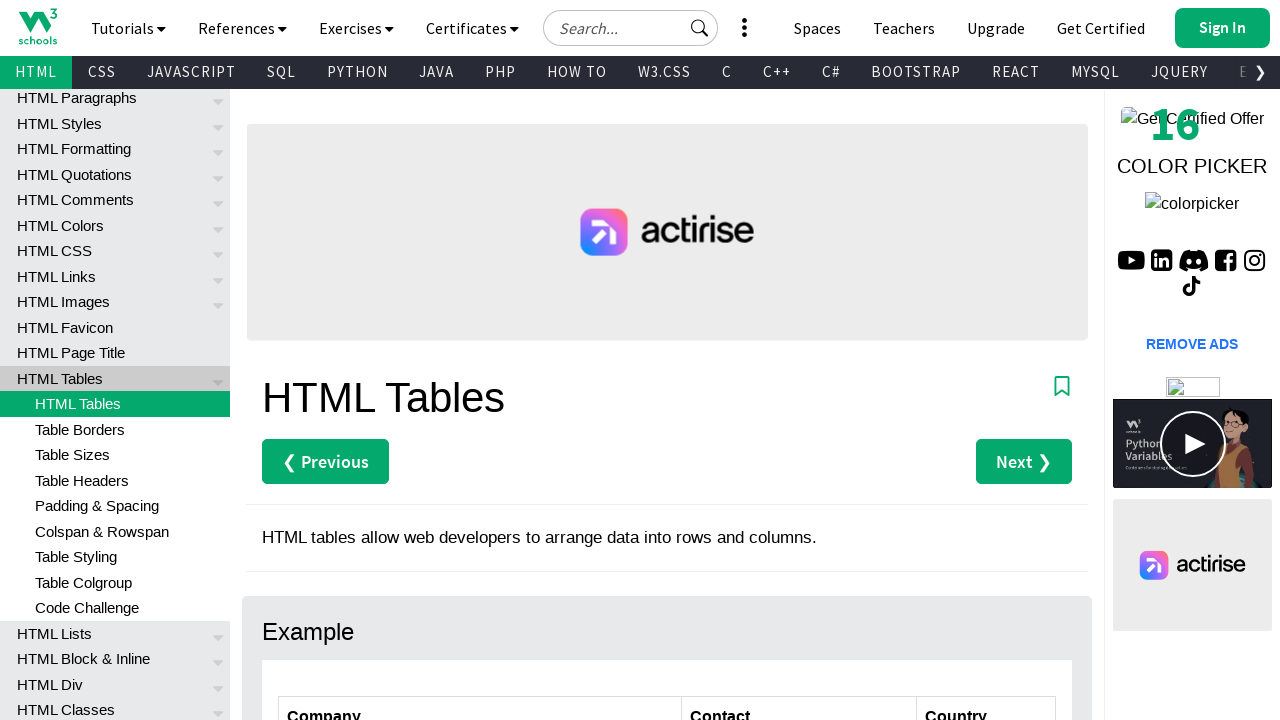